Tests text input functionality on Rahul Shetty Academy automation practice page

Starting URL: https://rahulshettyacademy.com/AutomationPractice/

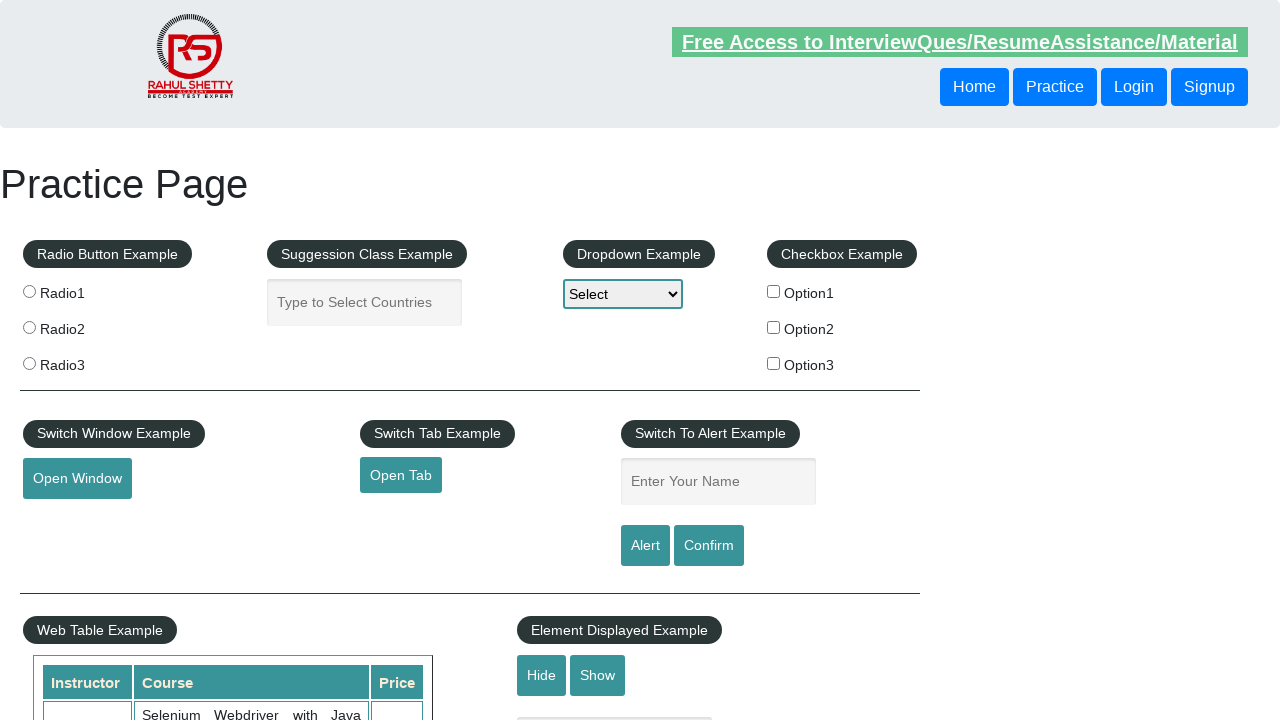

Filled text input field with 'Sample Test Data' on input[type='text']
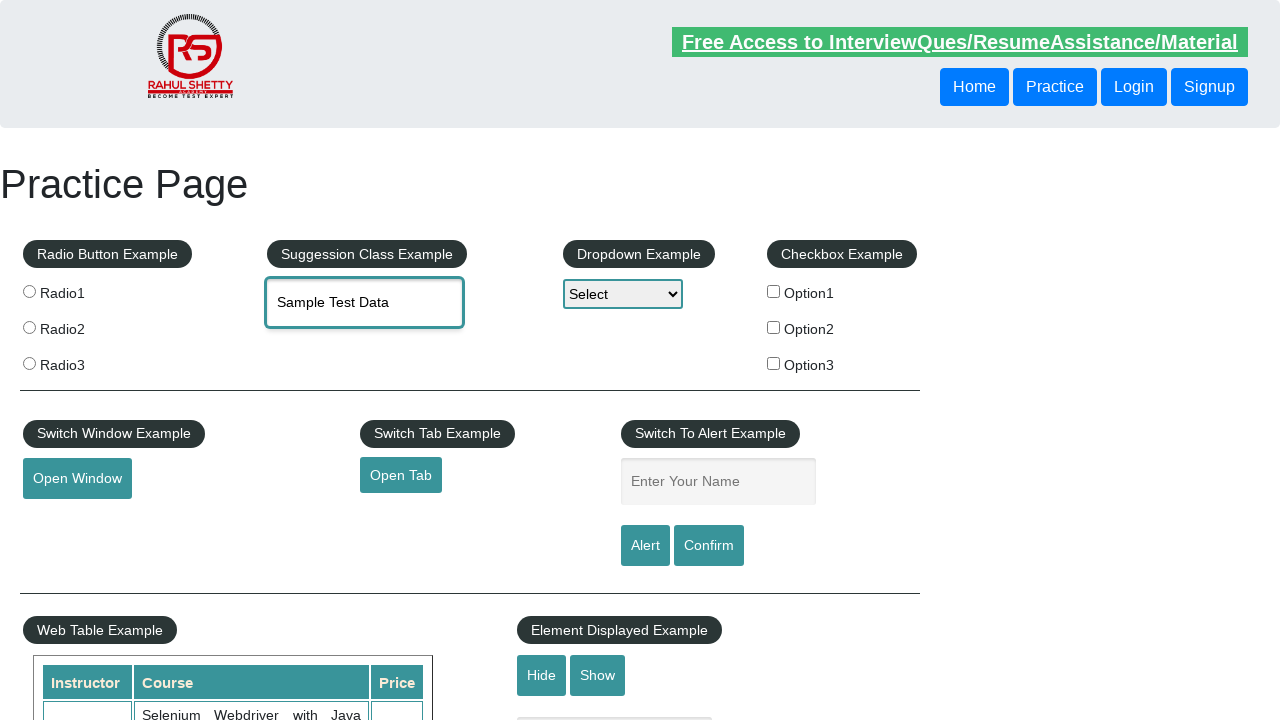

Verified text input field is present on page
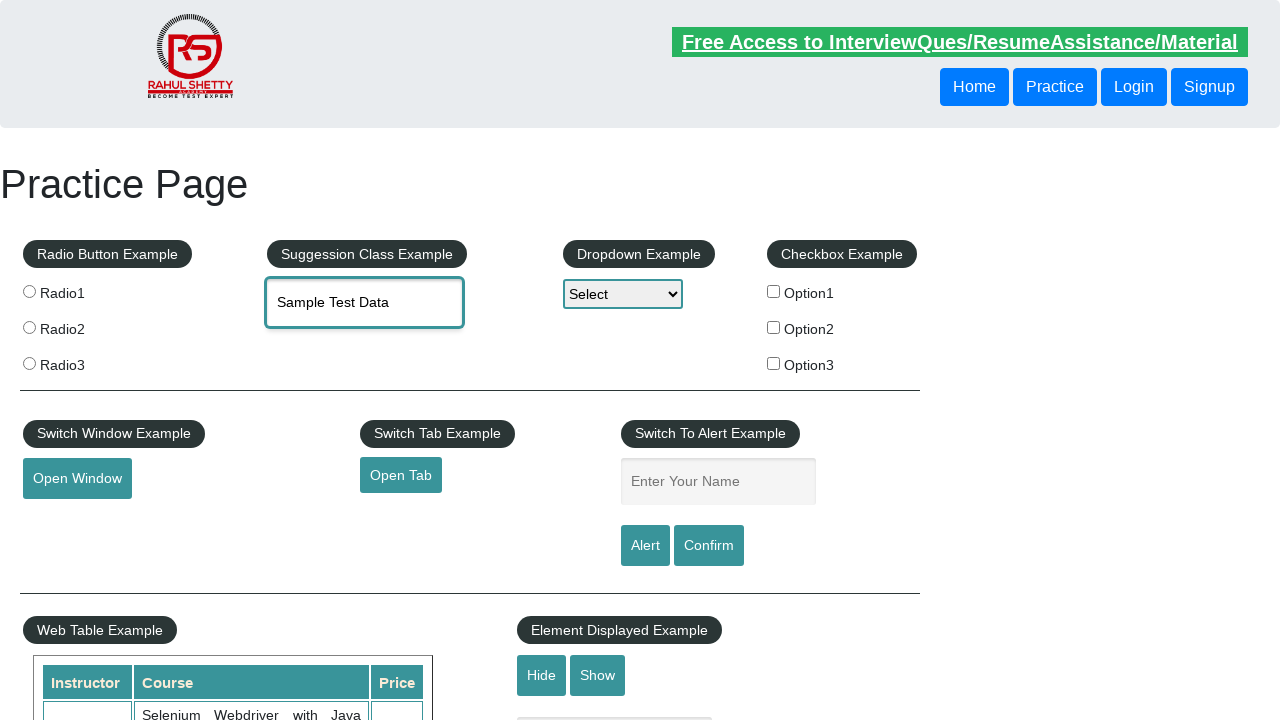

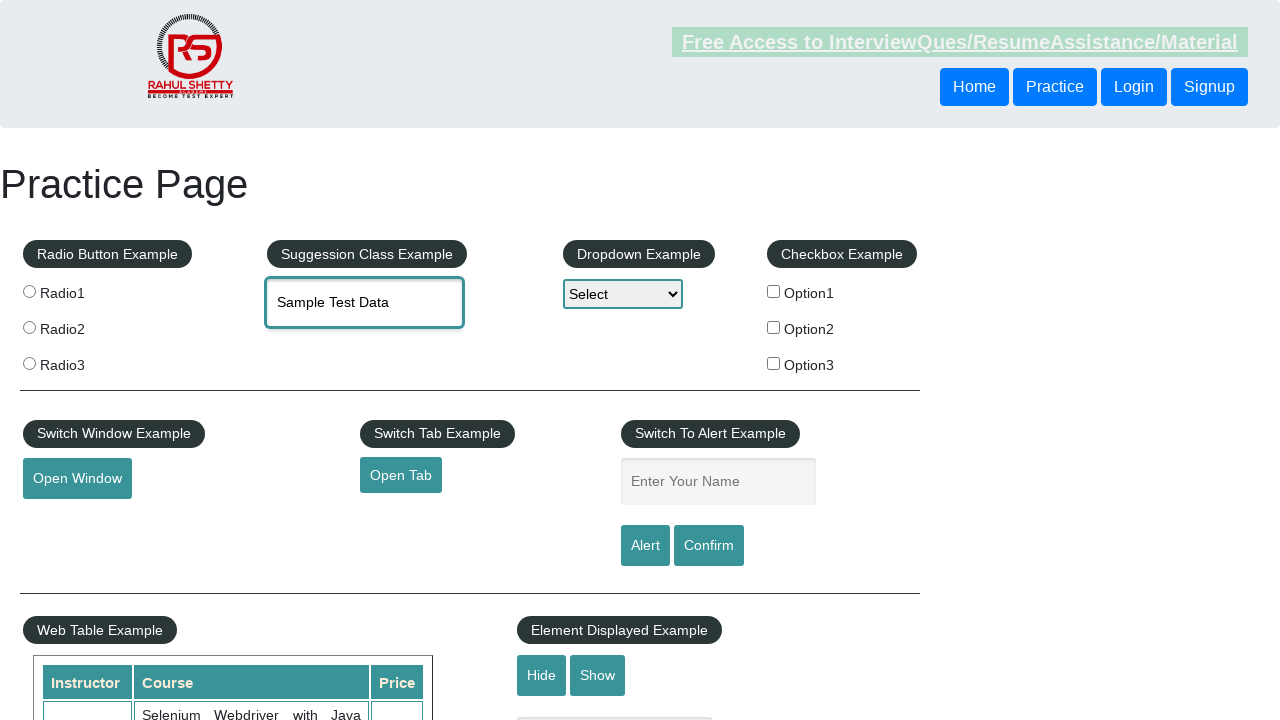